Tests that the Inputs page can be opened by navigating from the main page and clicking the Inputs link, then verifying the page header is present.

Starting URL: https://the-internet.herokuapp.com/

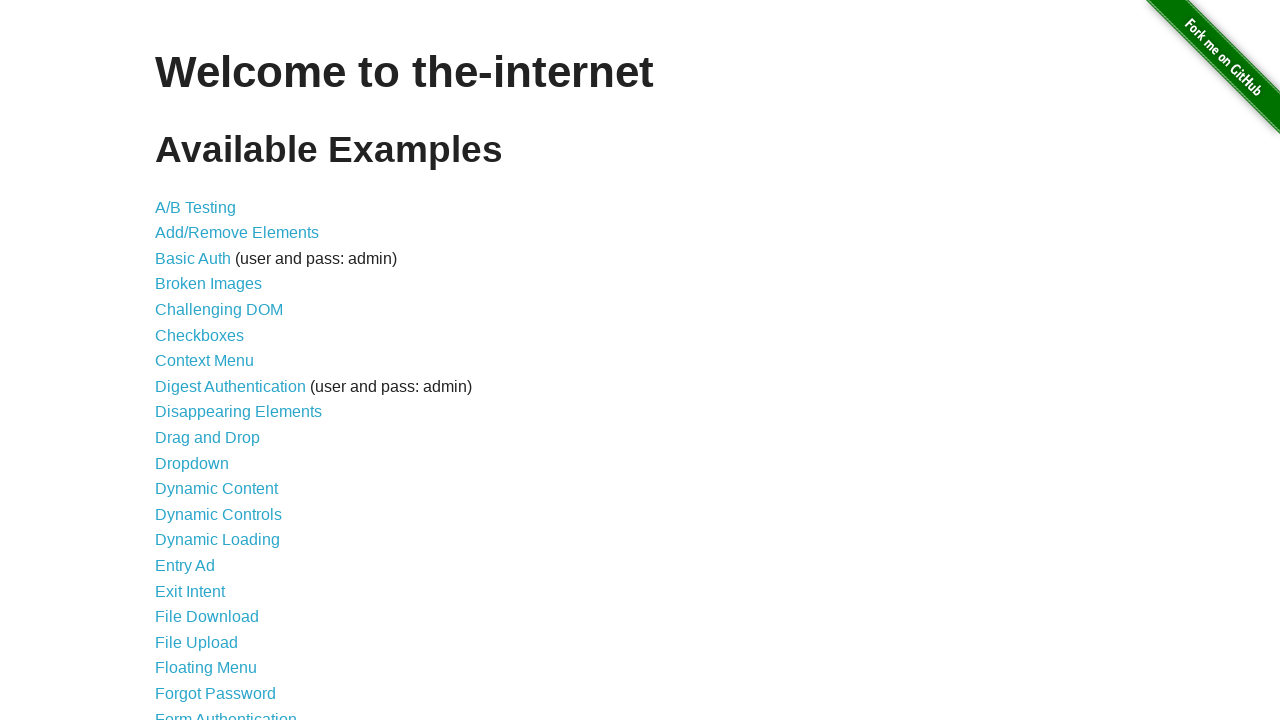

Navigated to the main page at https://the-internet.herokuapp.com/
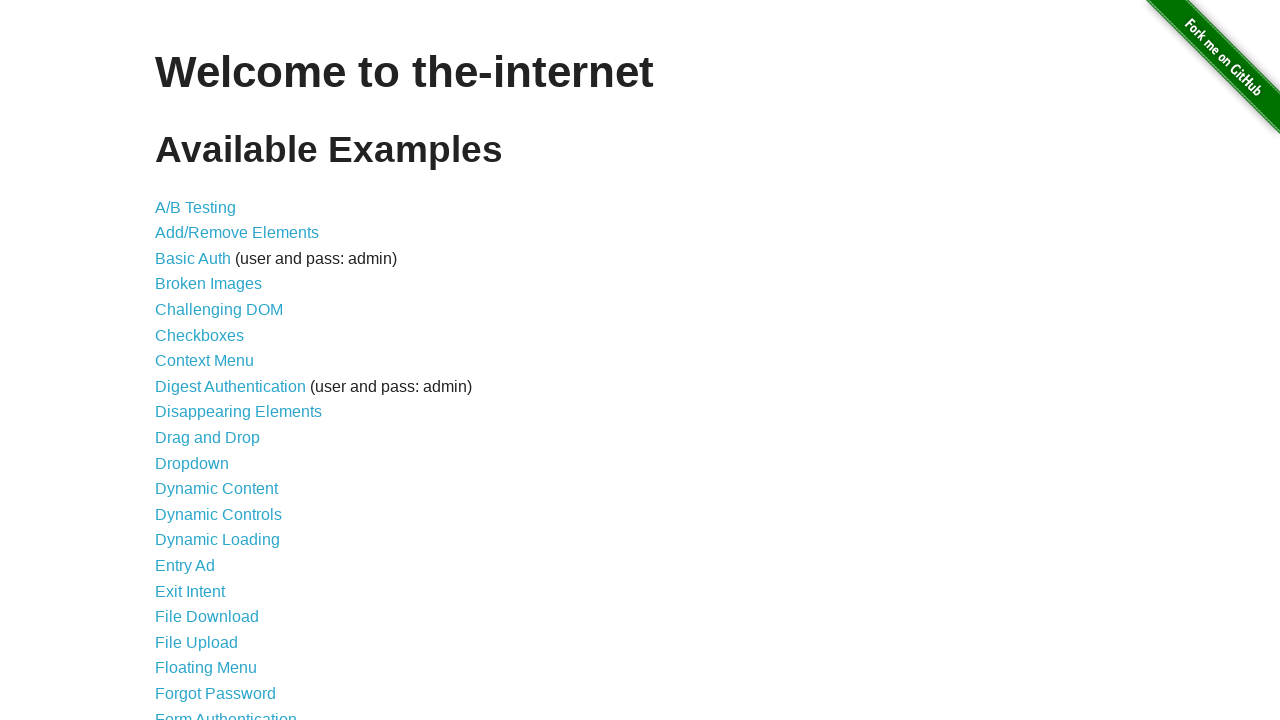

Clicked on the Inputs link at (176, 361) on a[href='/inputs']
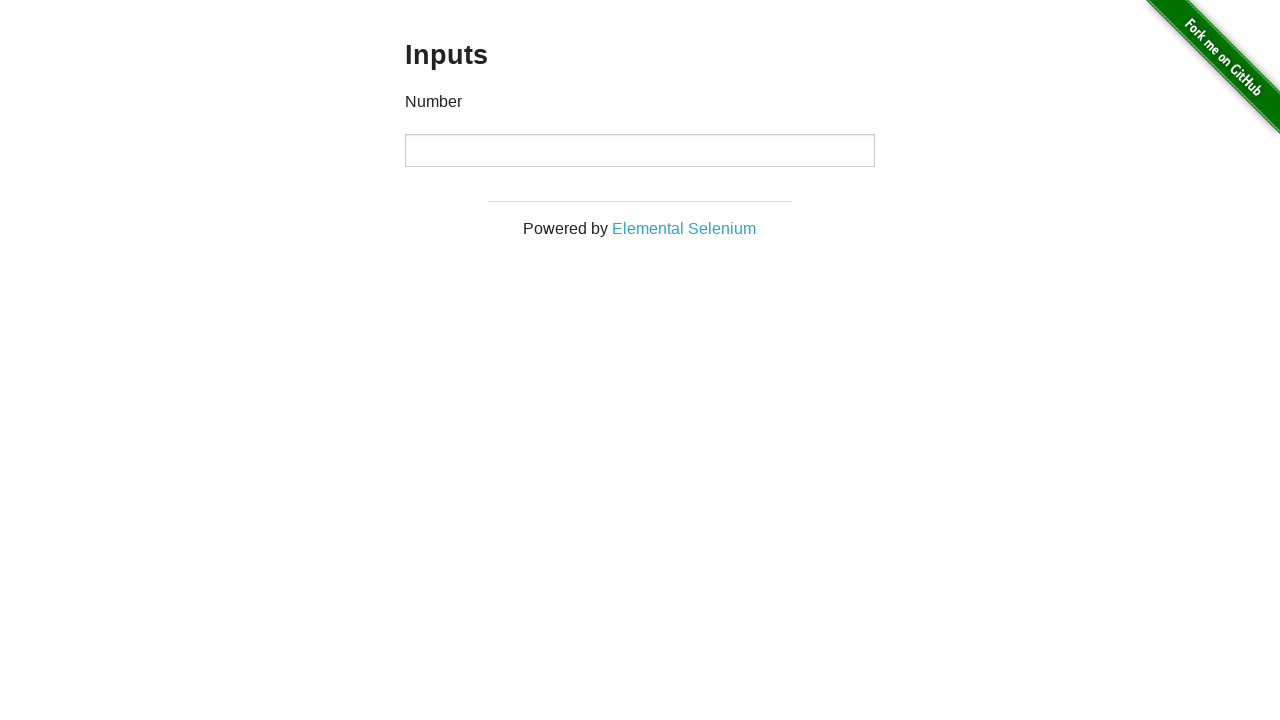

Verified that the page header (h3) is present on the Inputs page
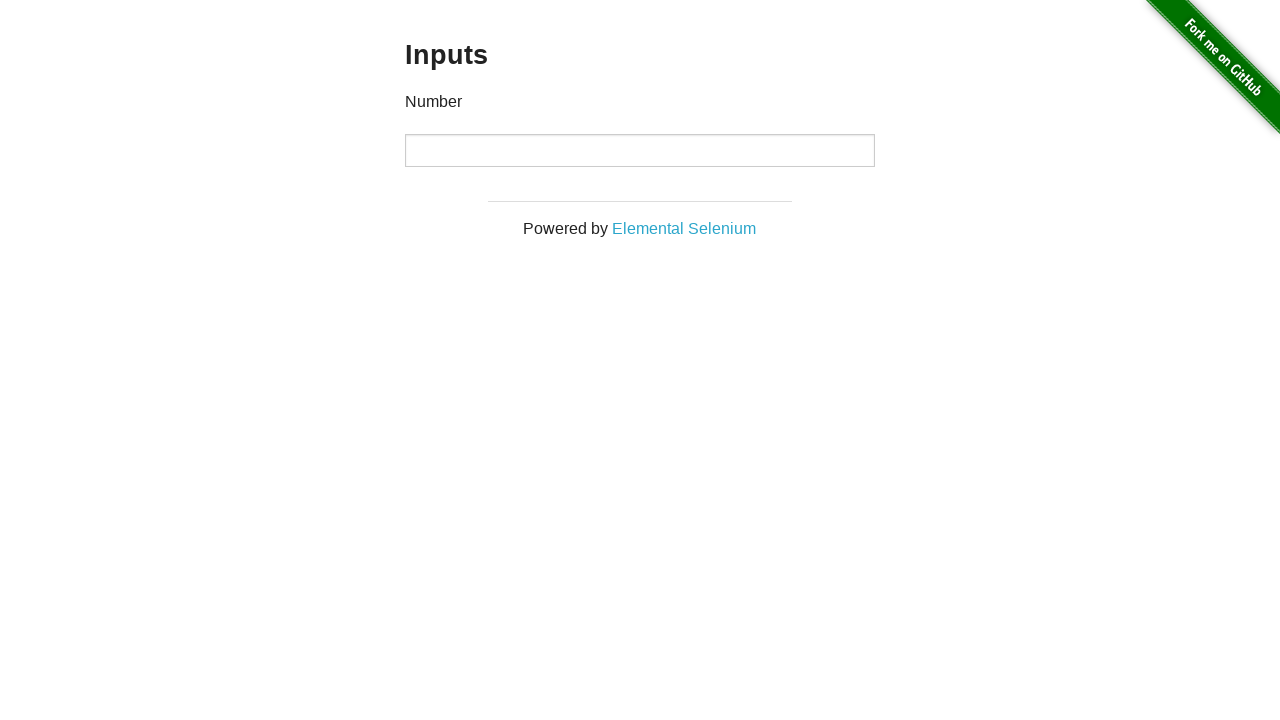

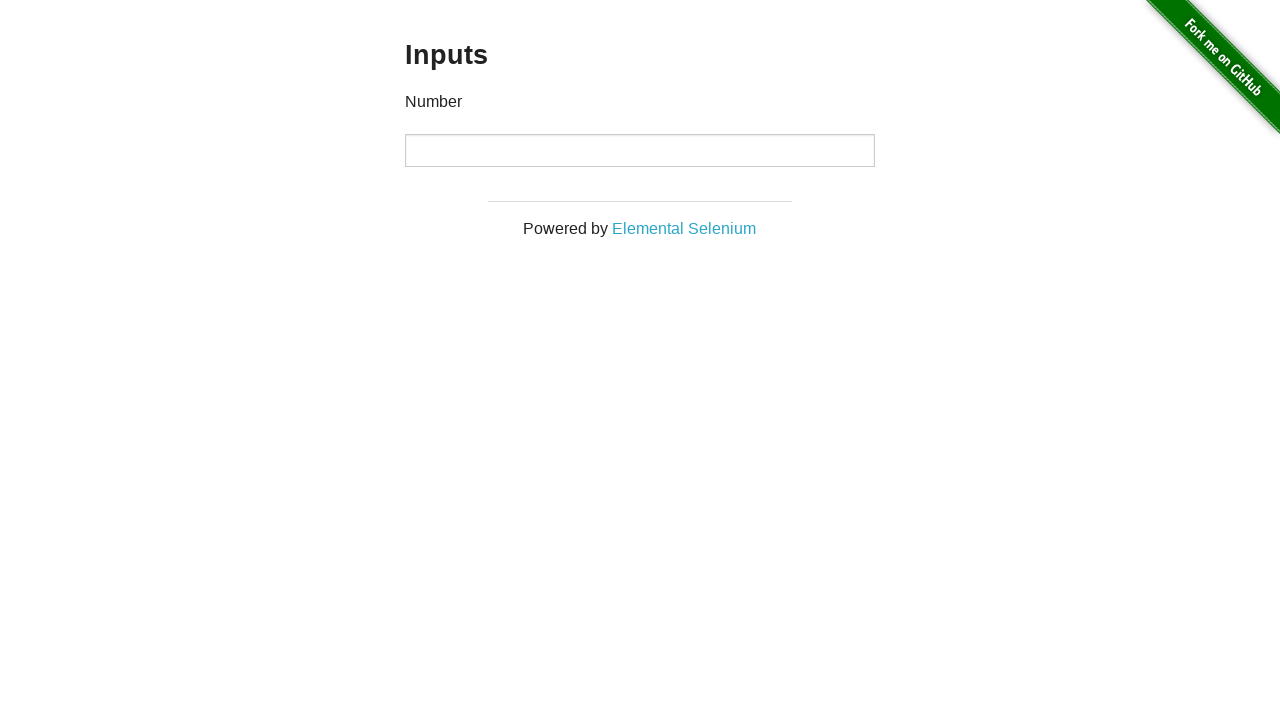